Tests confirming an edit by clicking outside the edit field in Completed filter view.

Starting URL: https://todomvc4tasj.herokuapp.com/

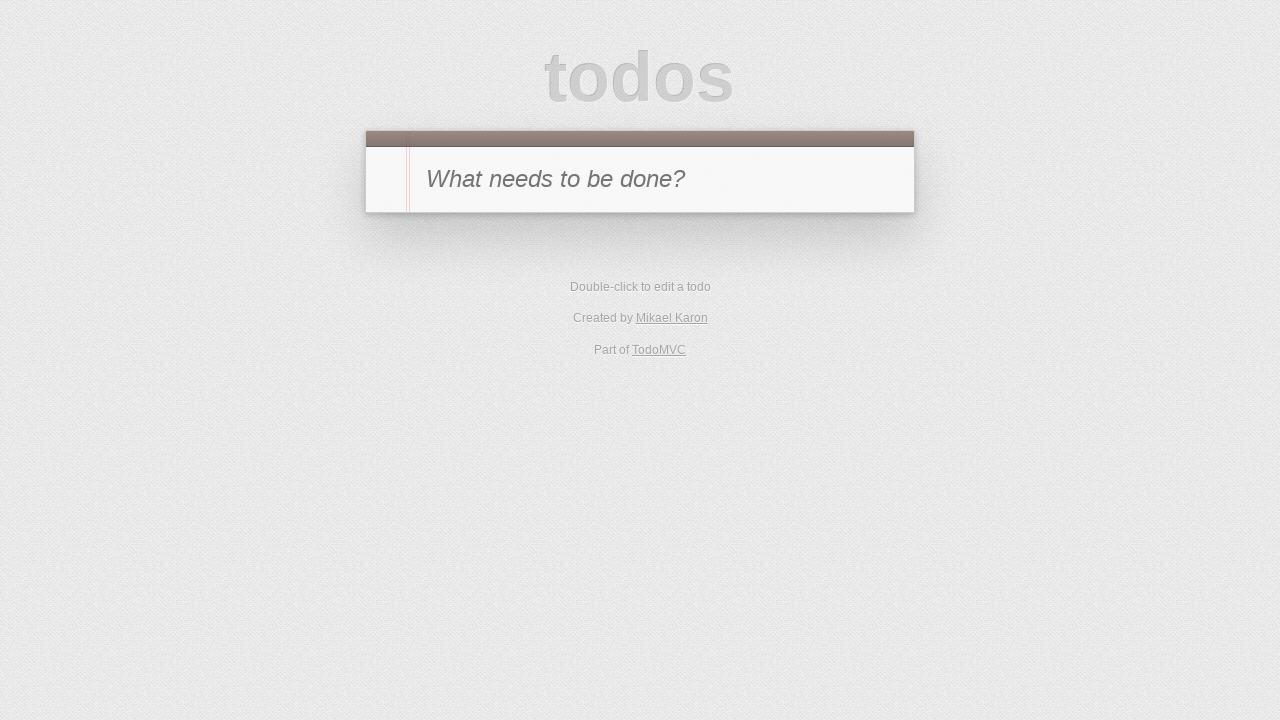

Set up completed task in localStorage
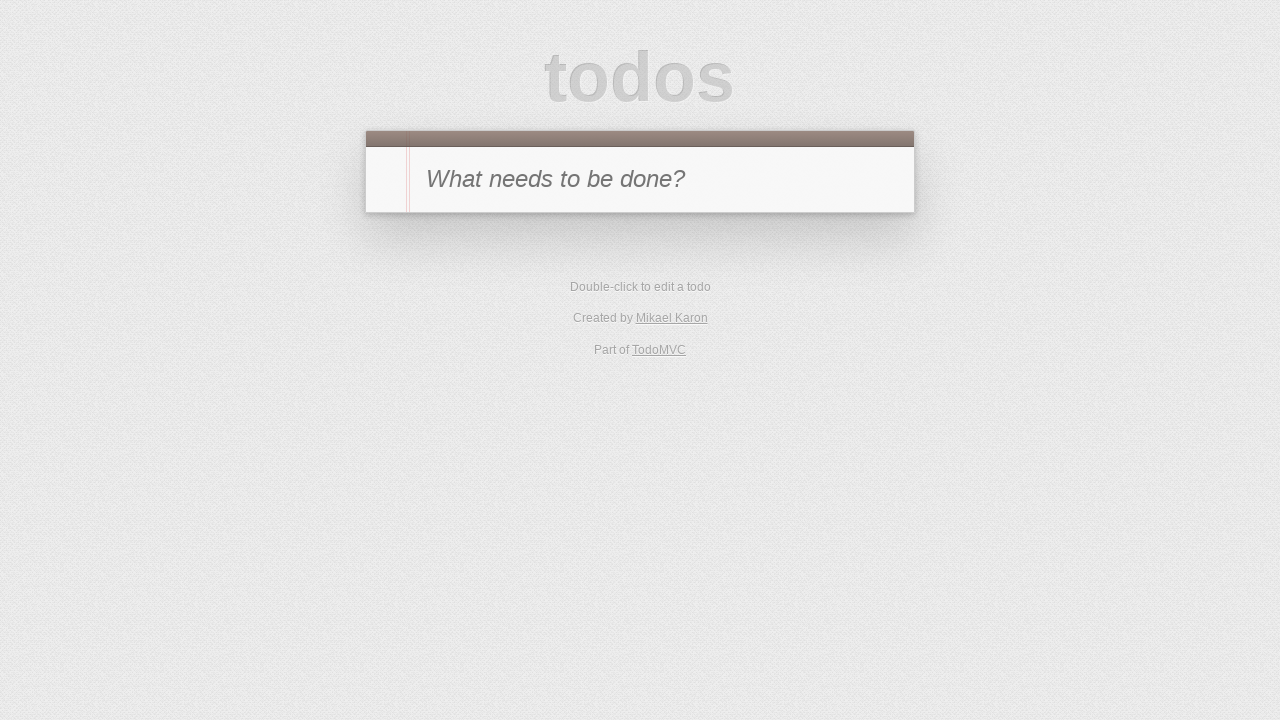

Reloaded page to load task from localStorage
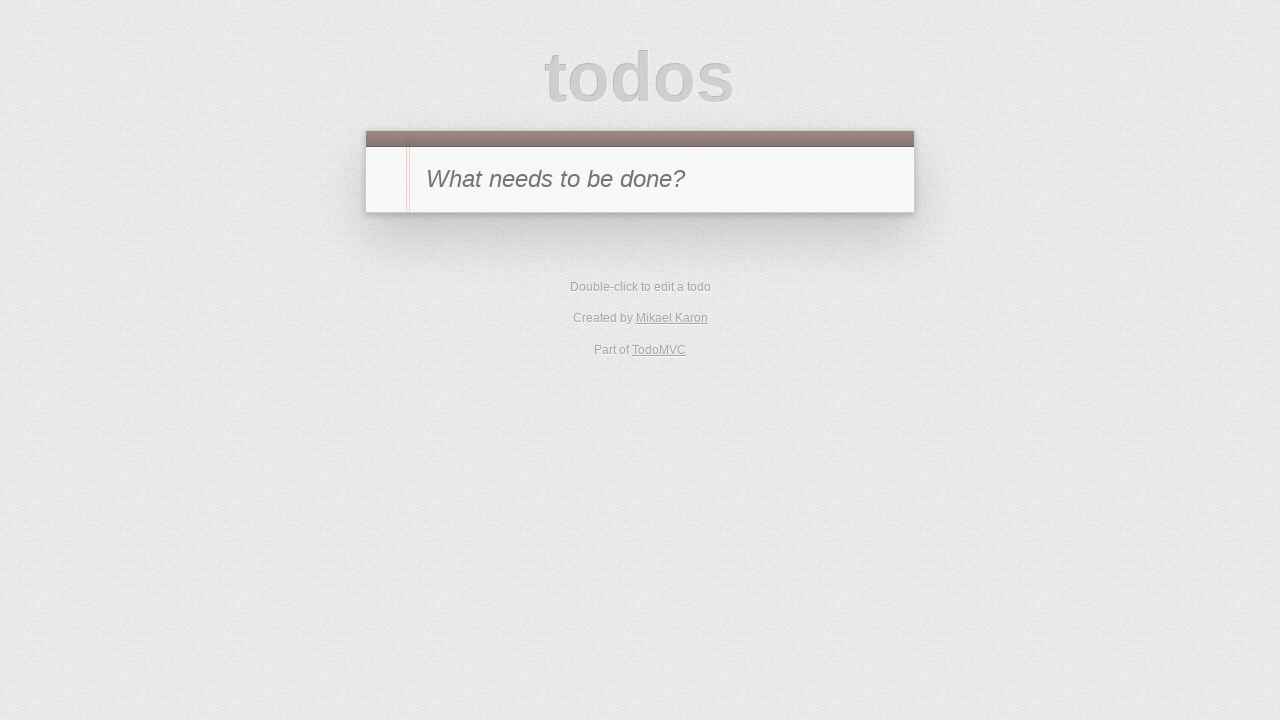

Clicked Completed filter at (676, 291) on text=Completed
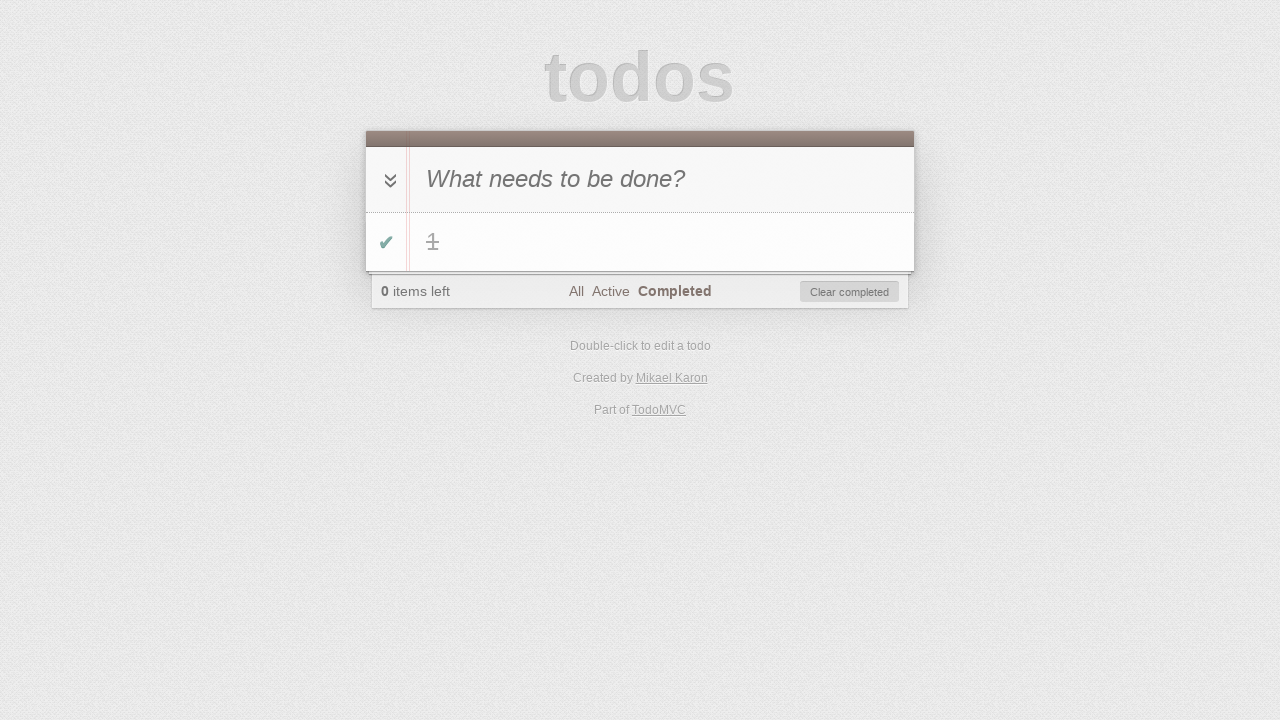

Double-clicked task '1' to enter edit mode at (640, 242) on #todo-list li >> internal:has-text="1"i
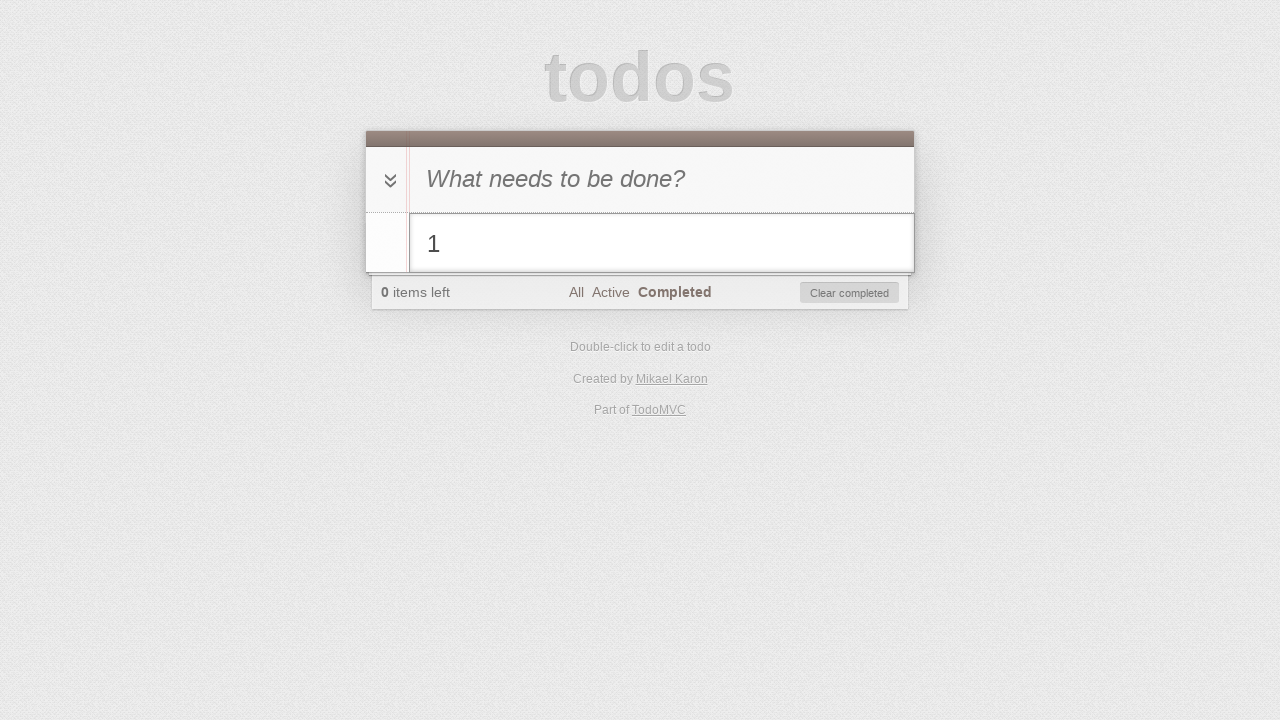

Filled edit field with '1 edited' on #todo-list li.editing .edit
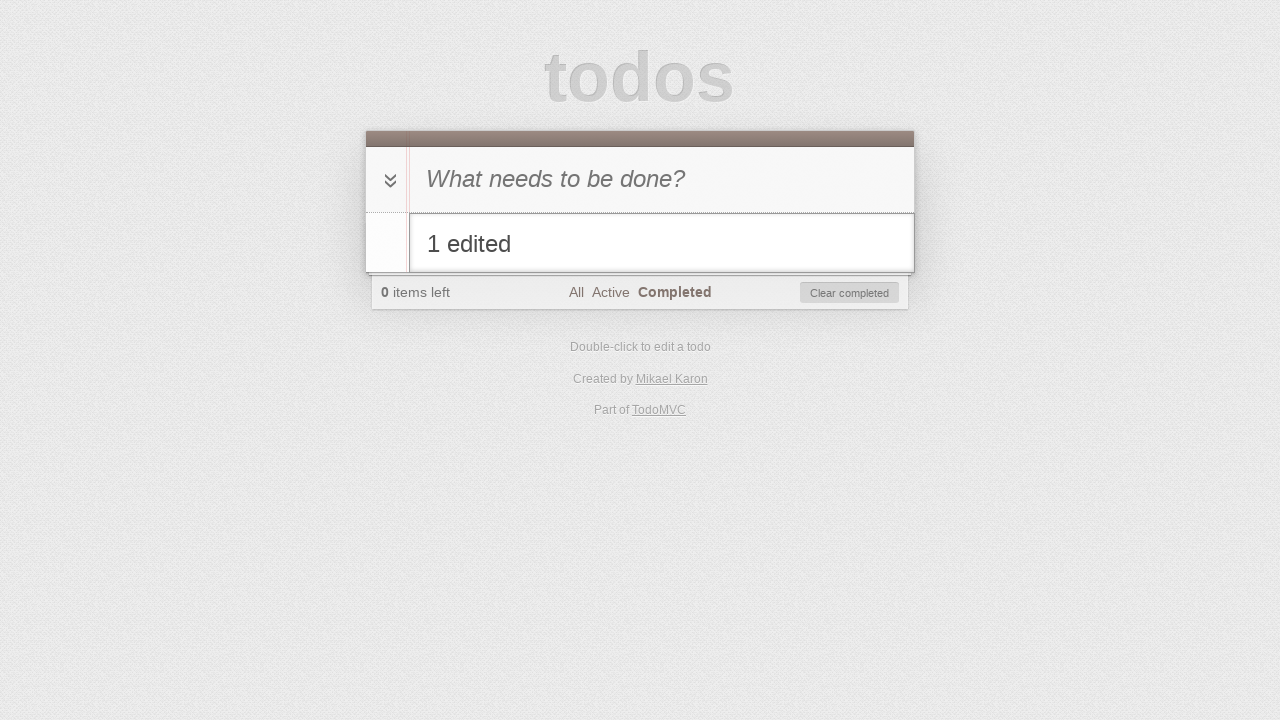

Clicked outside edit field to confirm edit at (640, 179) on #new-todo
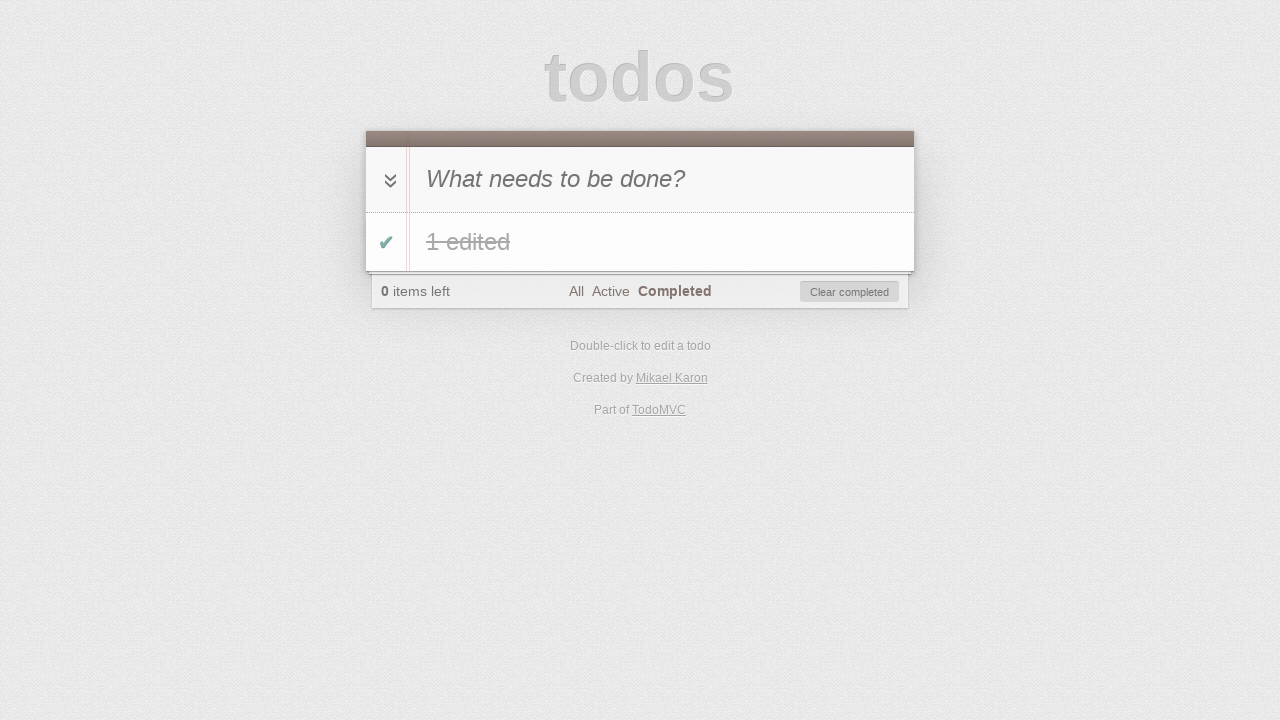

Verified edited task '1 edited' is displayed
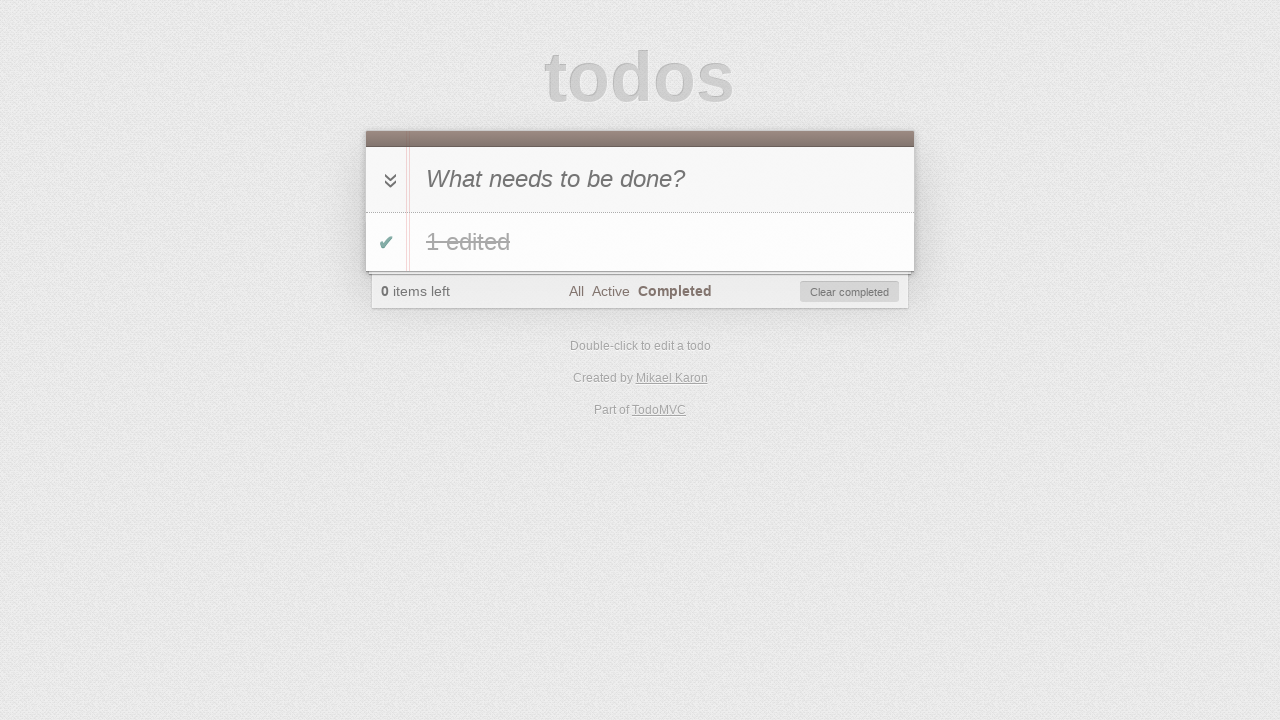

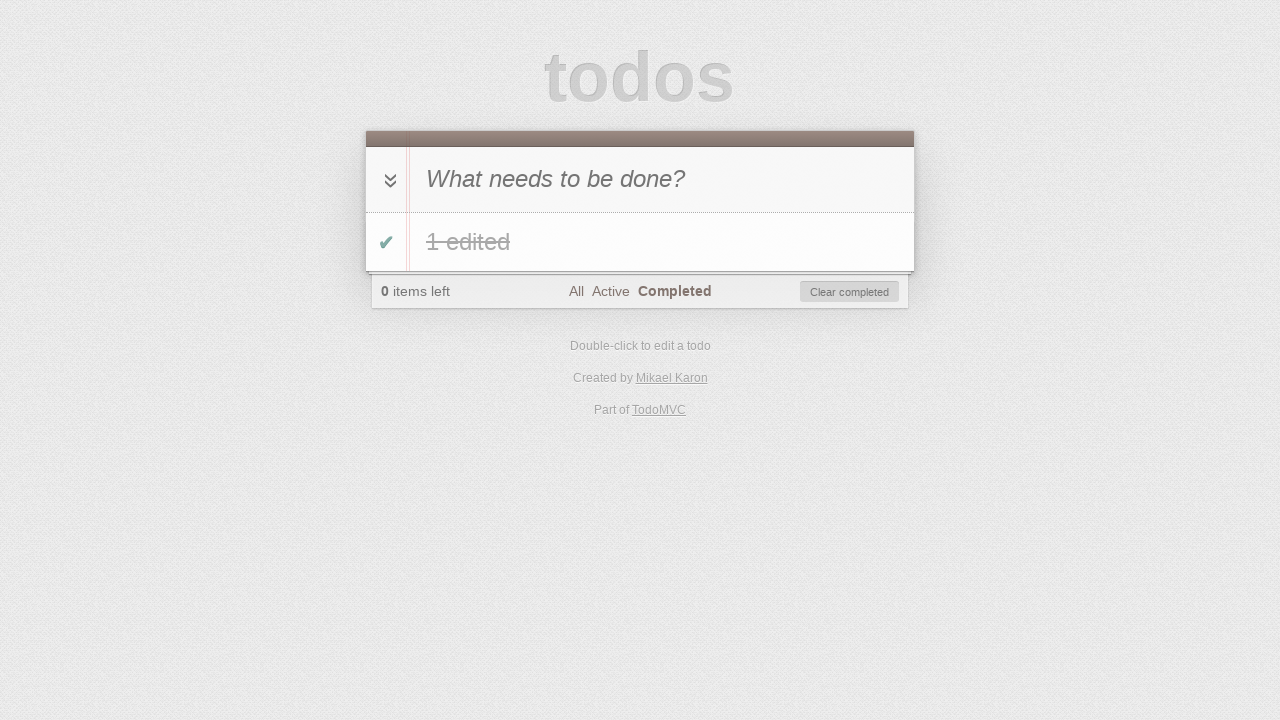